Simple navigation test that loads the GeeksforGeeks homepage and waits briefly to verify the page loads

Starting URL: https://www.geeksforgeeks.org

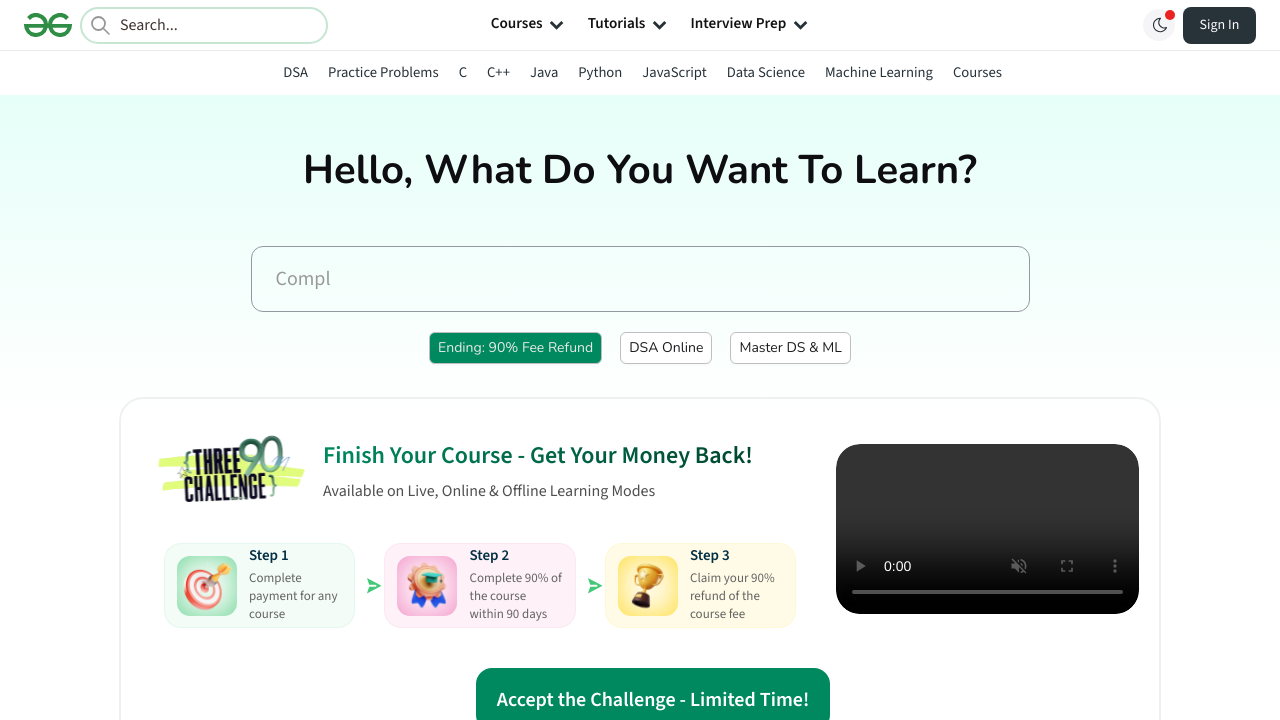

Navigated to GeeksforGeeks homepage
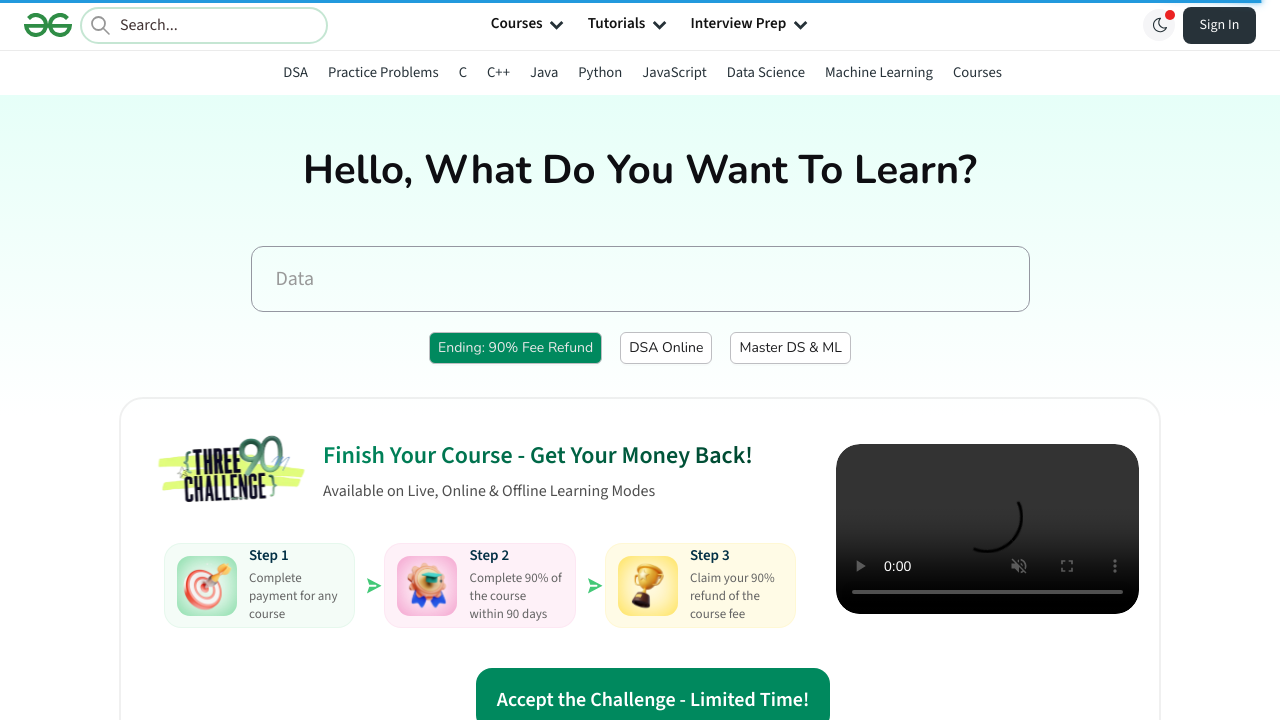

Page DOM content loaded
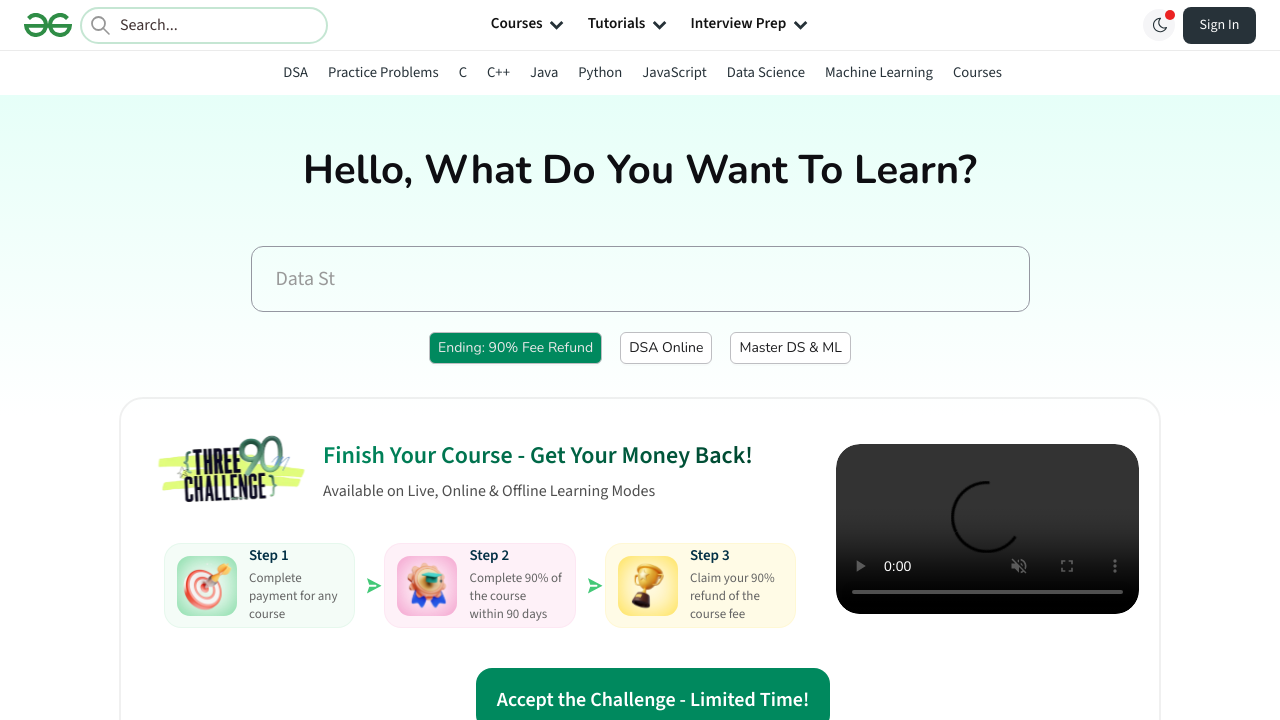

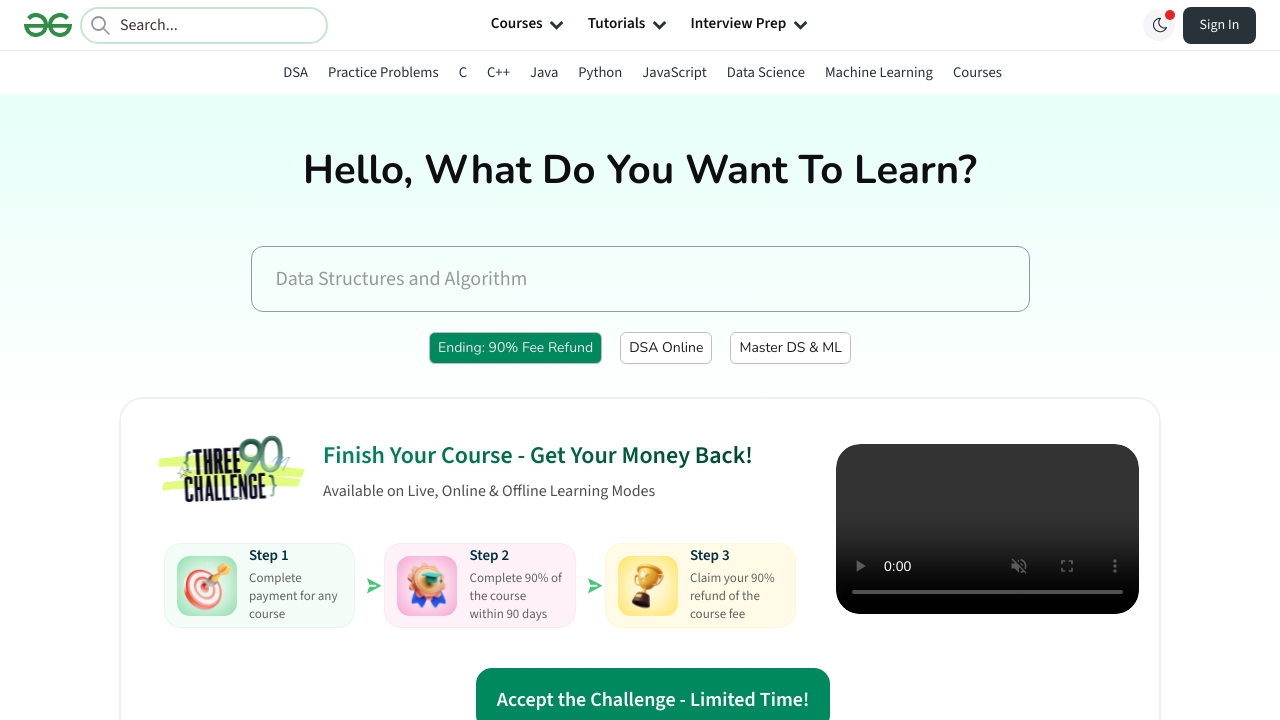